Verifies UI elements on the NextBaseCRM login page including the "Remember me" label text, "Forgot your password" link text, and the href attribute of the forgot password link.

Starting URL: https://login1.nextbasecrm.com/

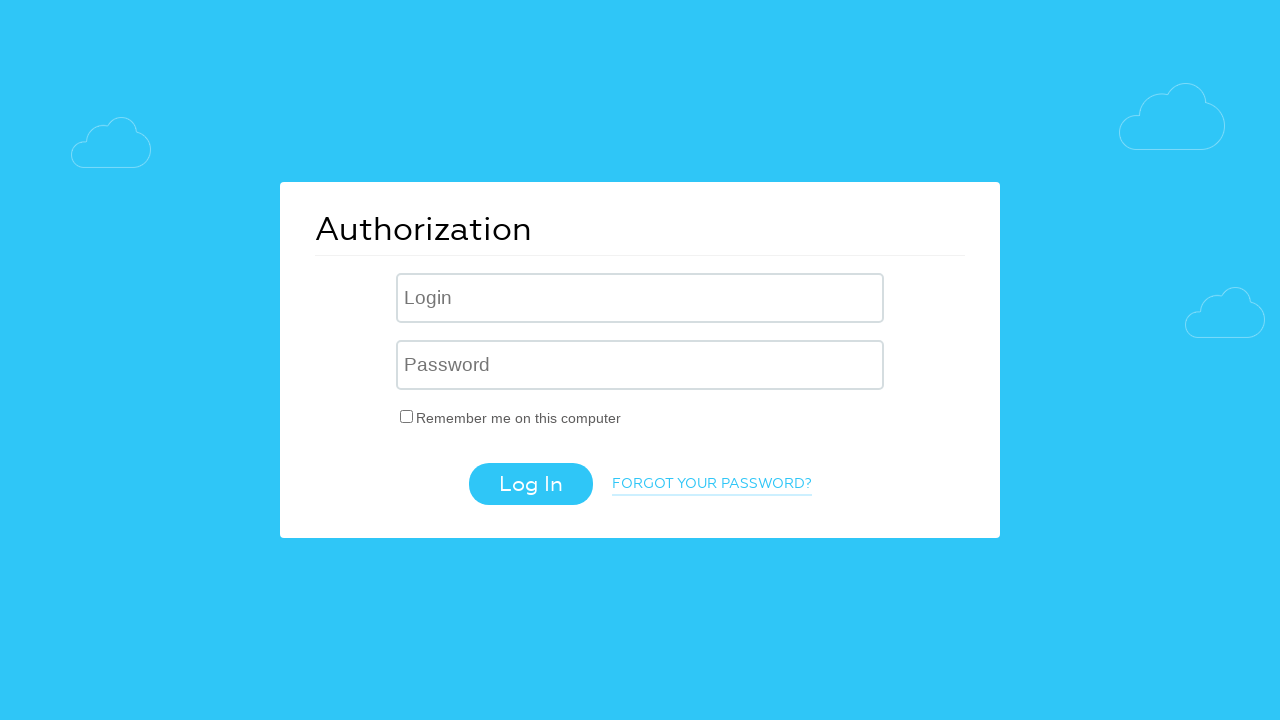

Waited for login page to load (domcontentloaded)
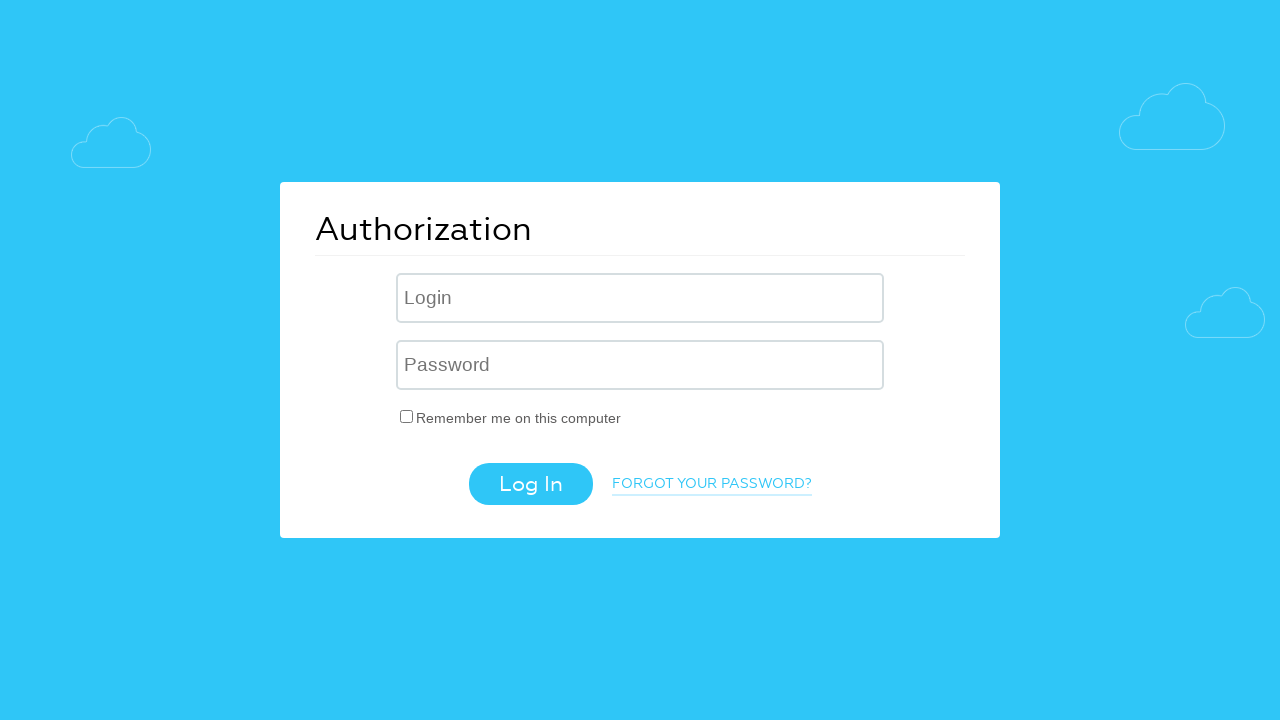

Located 'Remember me' label element
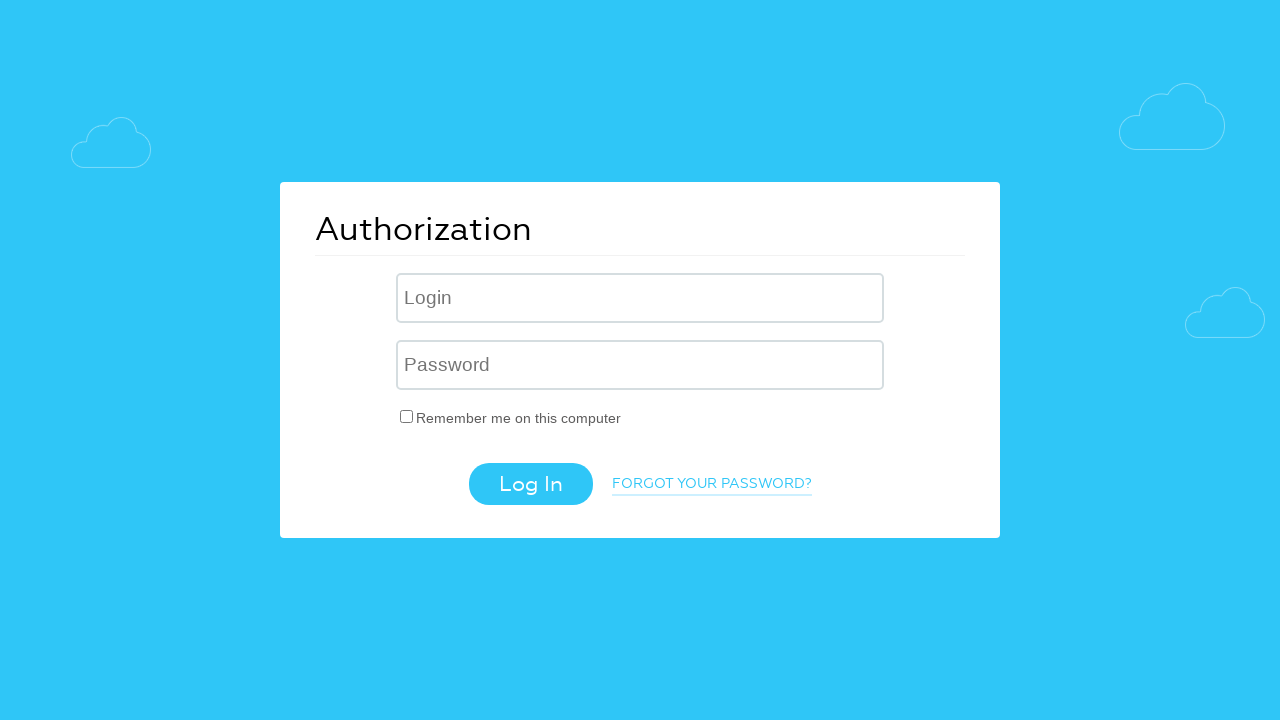

'Remember me' label is visible and ready
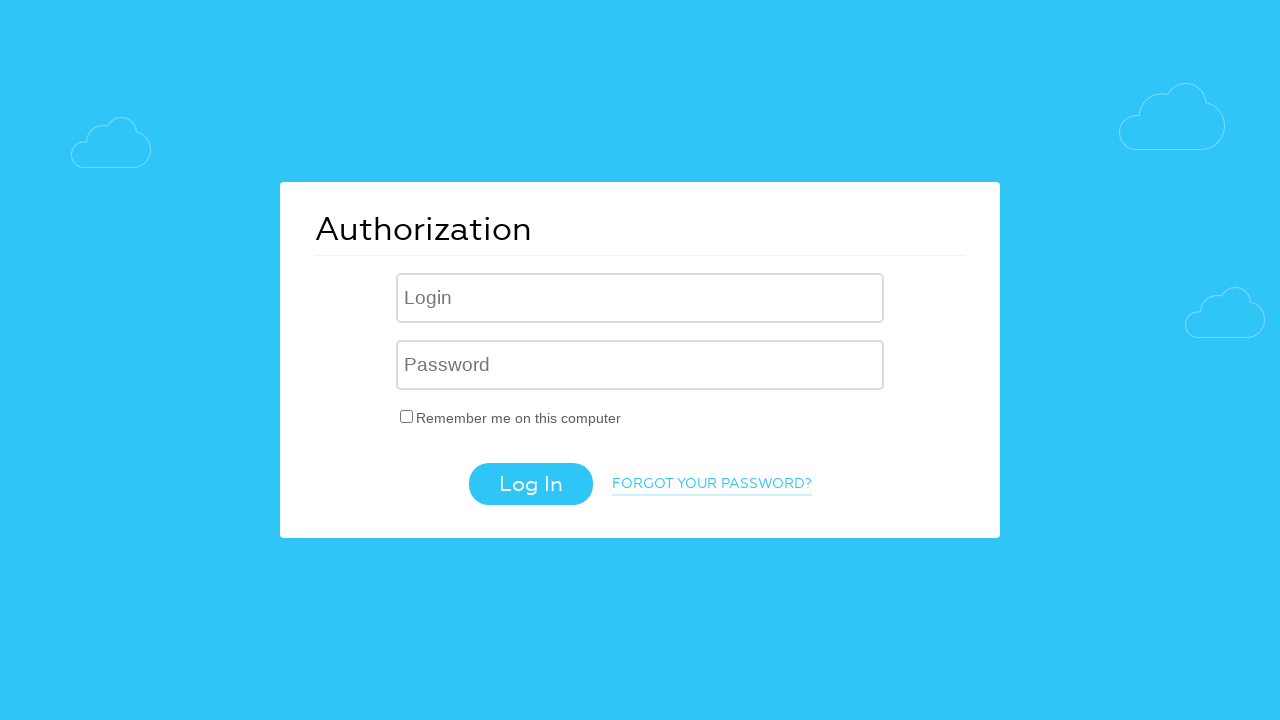

Verified 'Remember me on this computer' label text is correct
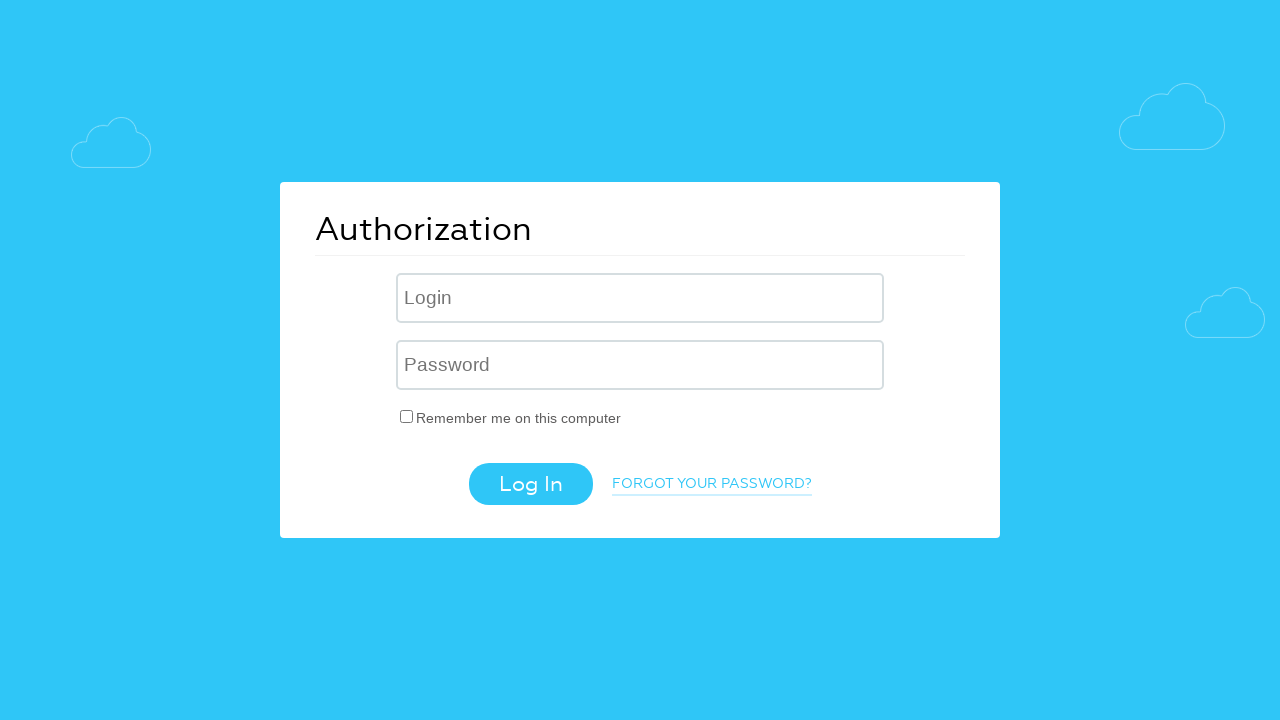

Located 'Forgot your password?' link element
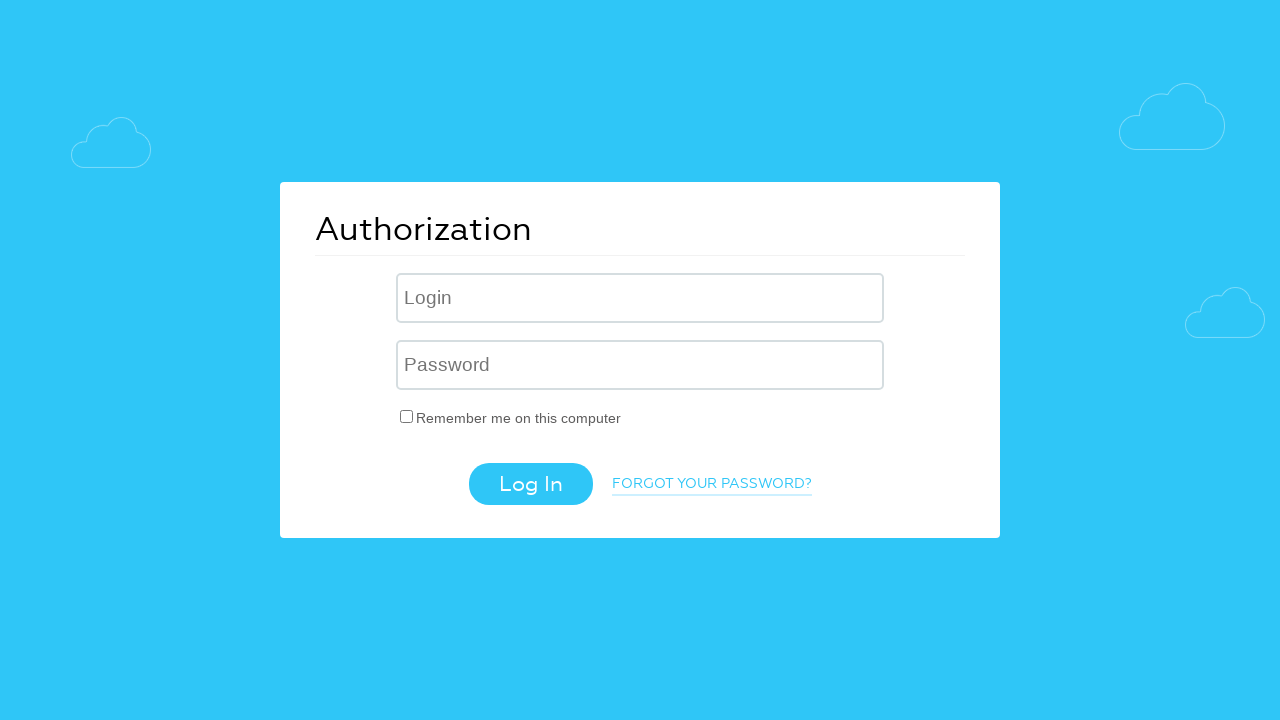

'Forgot your password?' link is visible and ready
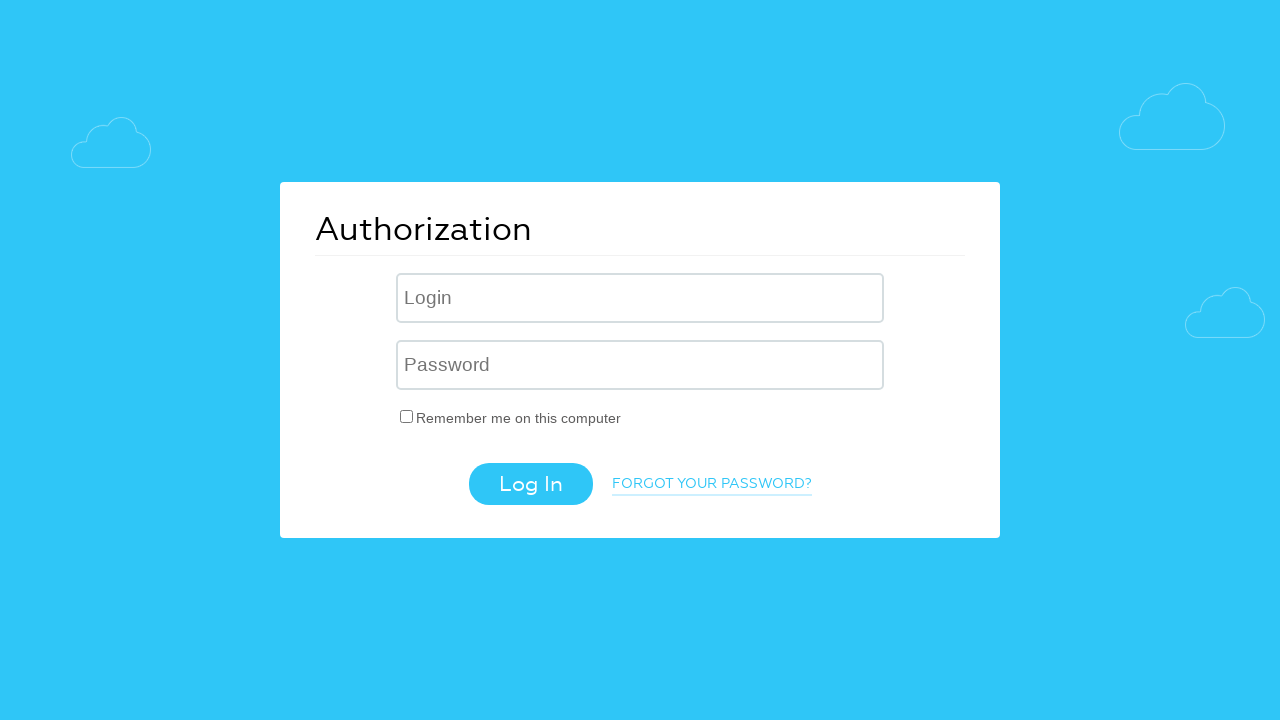

Verified 'Forgot your password?' link text is correct
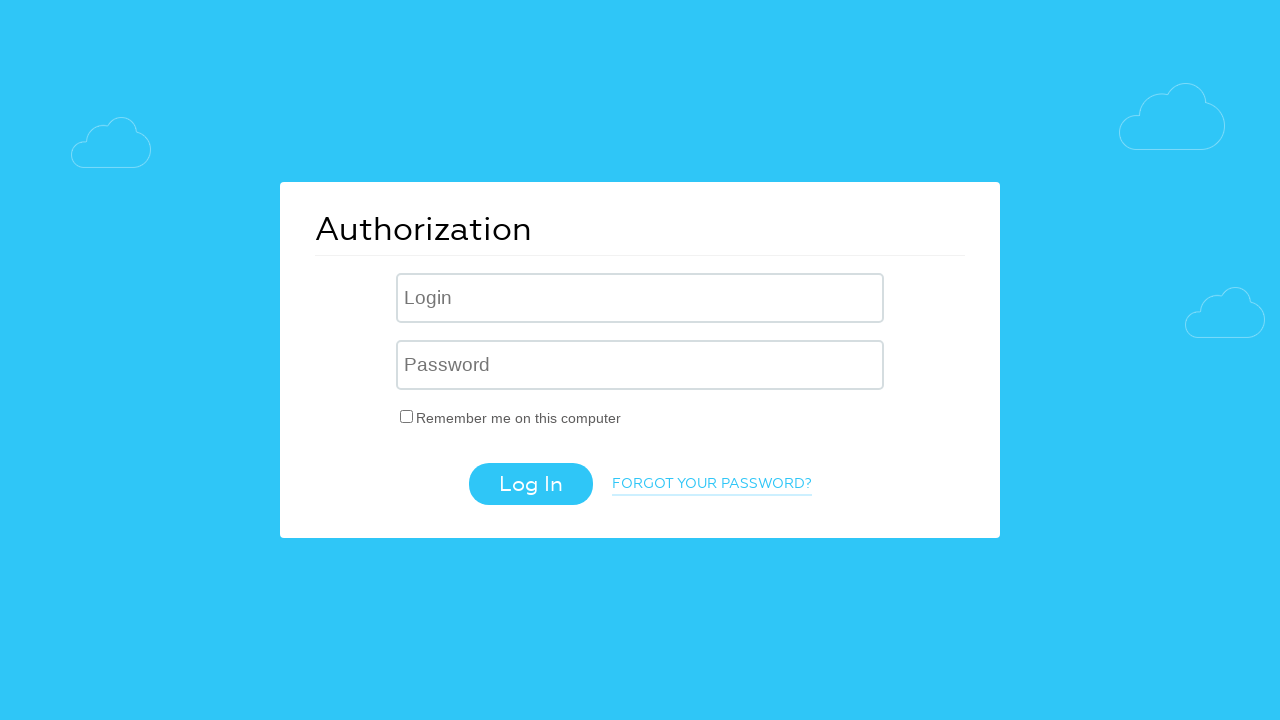

Retrieved href attribute from 'Forgot your password?' link
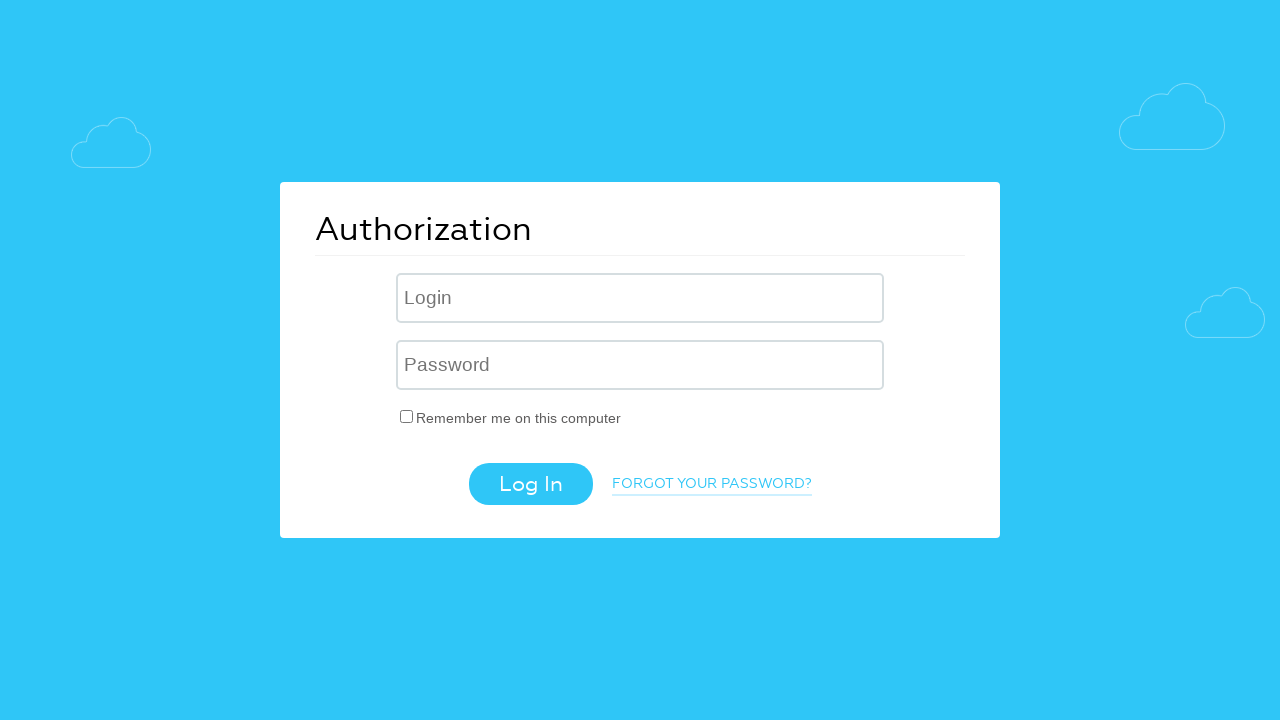

Verified href attribute contains 'forgot_password=yes' parameter
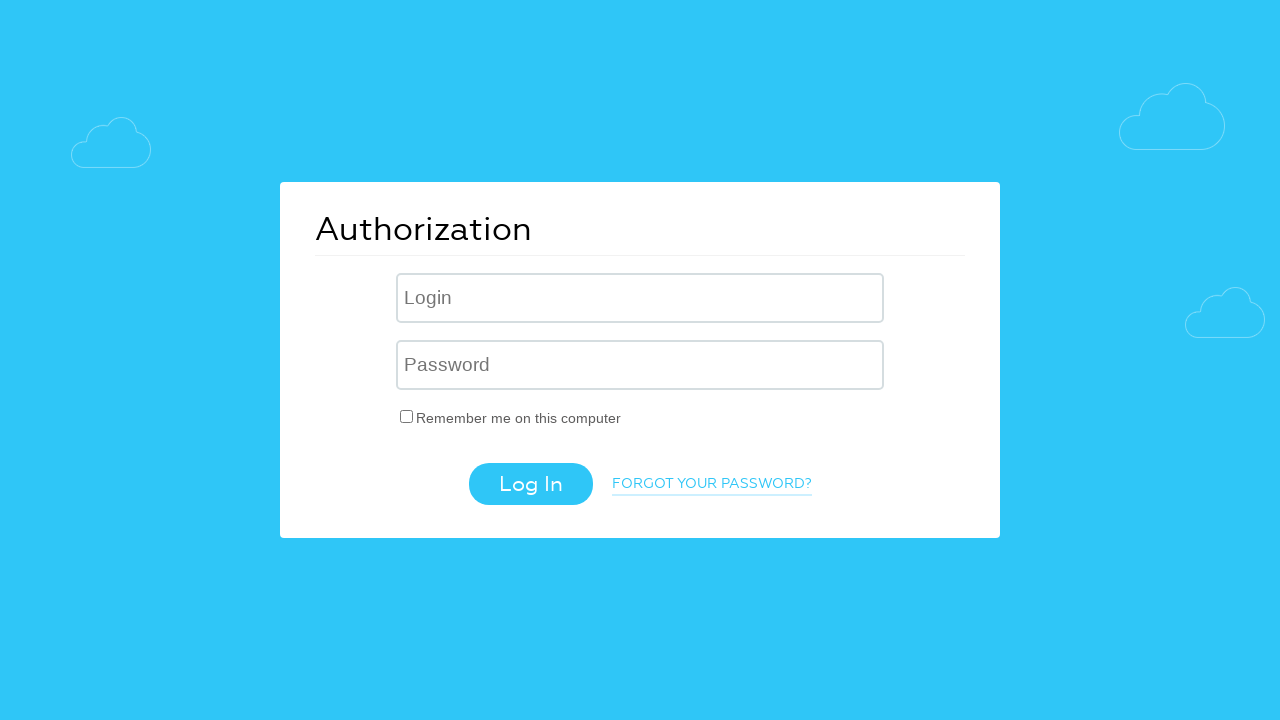

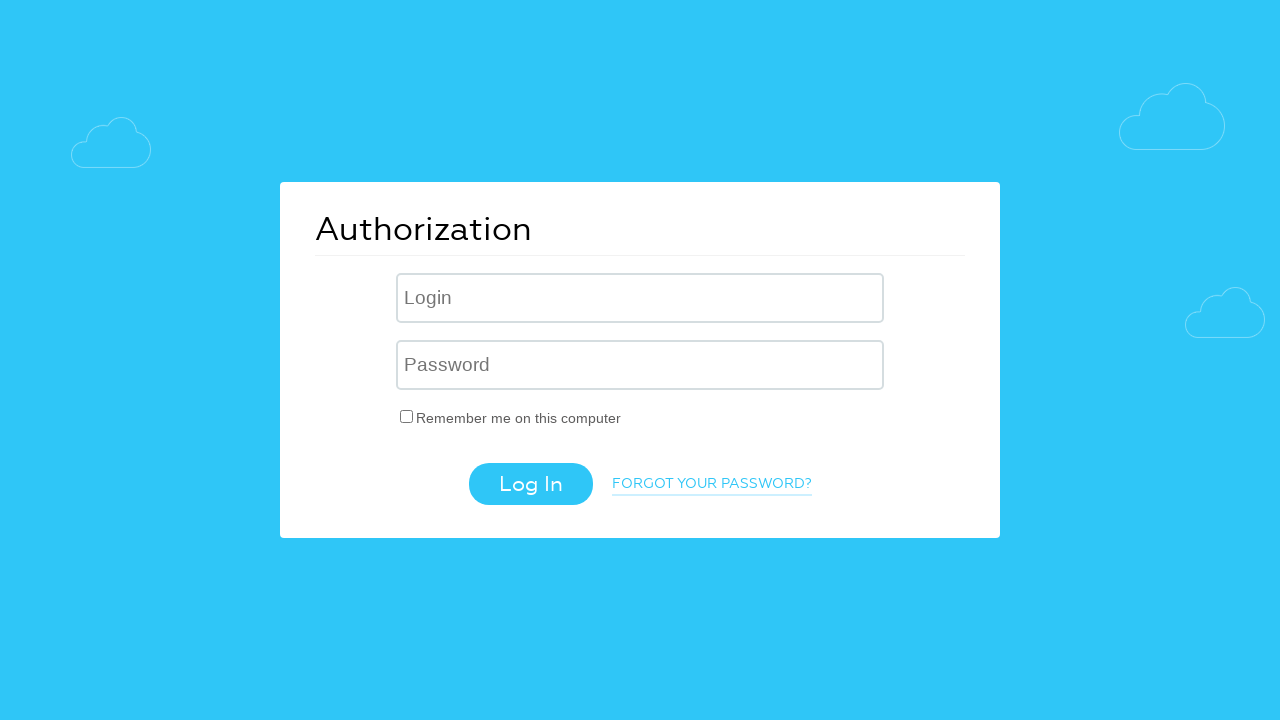